Tests explicit wait by waiting for a button to become visible after 5 seconds and verifying it is displayed.

Starting URL: https://demoqa.com/dynamic-properties

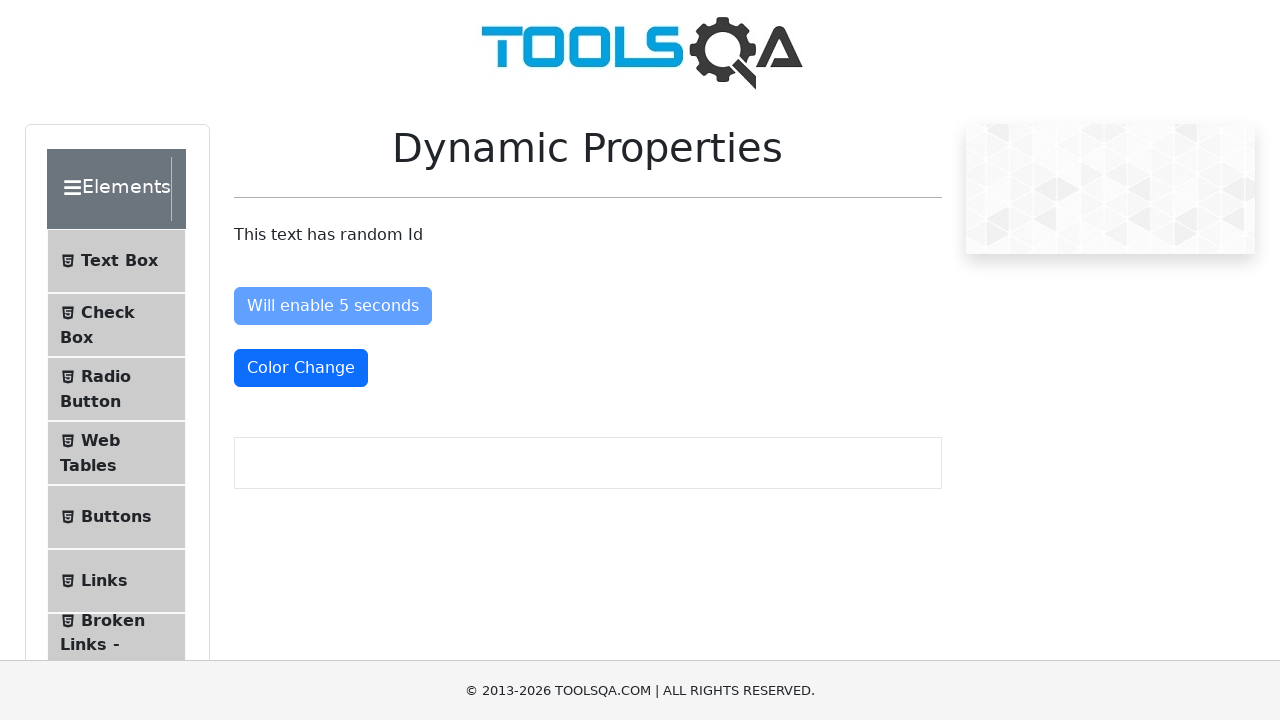

Navigated to https://demoqa.com/dynamic-properties
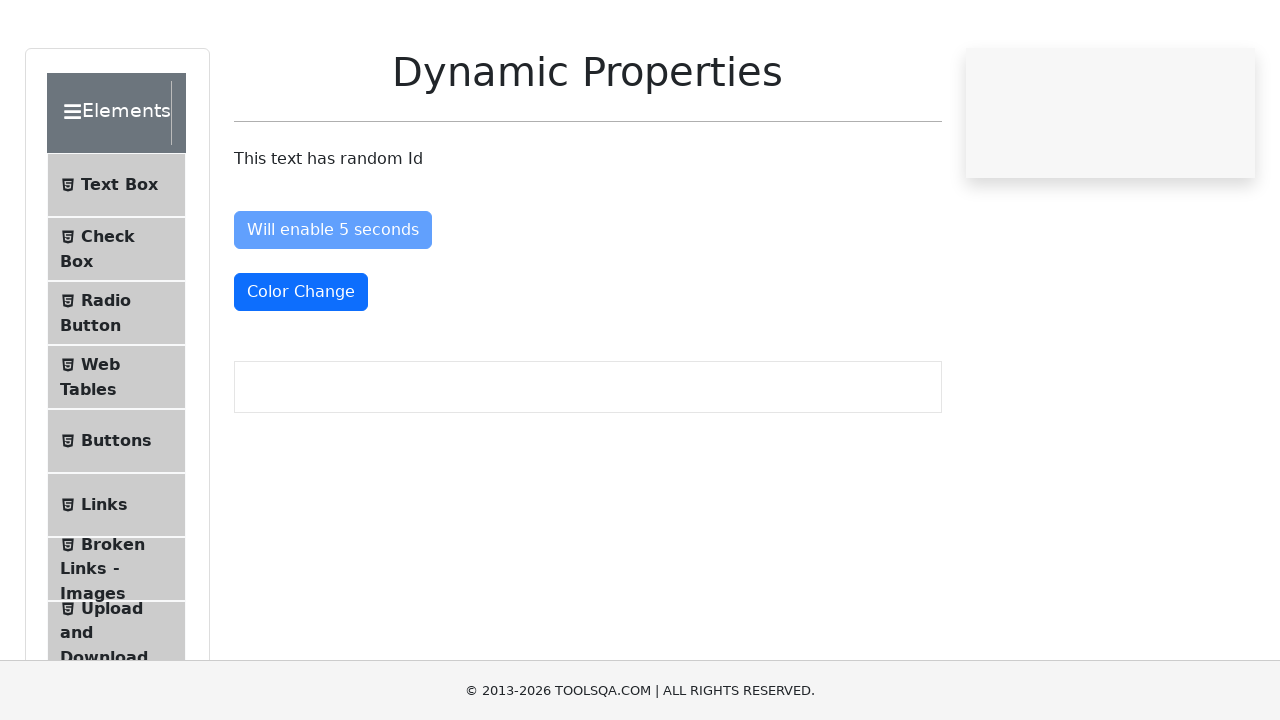

Waited for 'Visible After 5 seconds' button to become visible
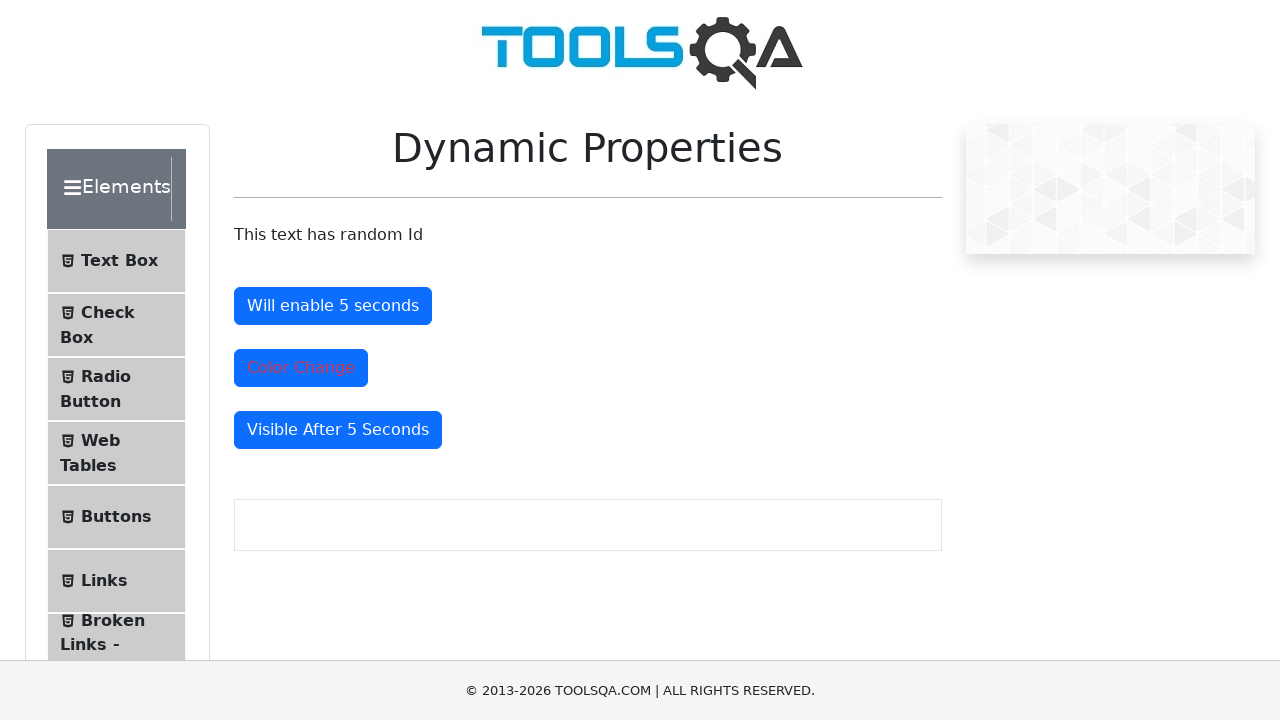

Verified that the button is displayed and visible
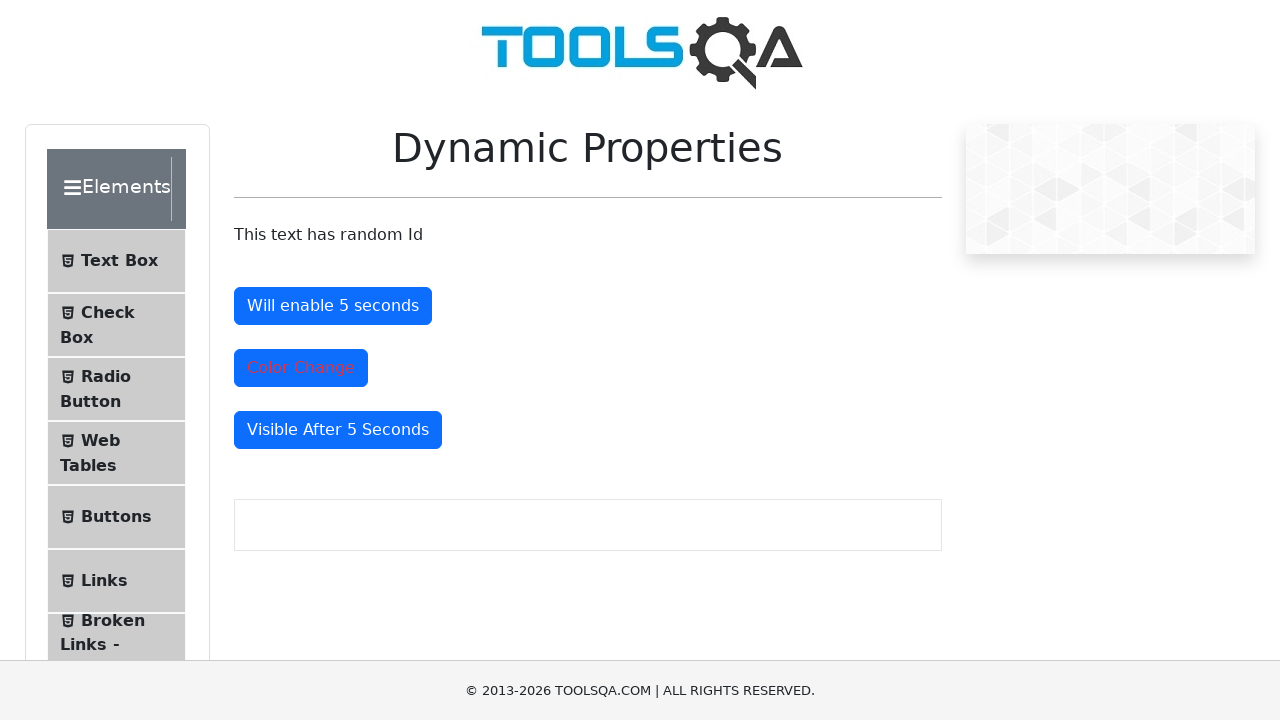

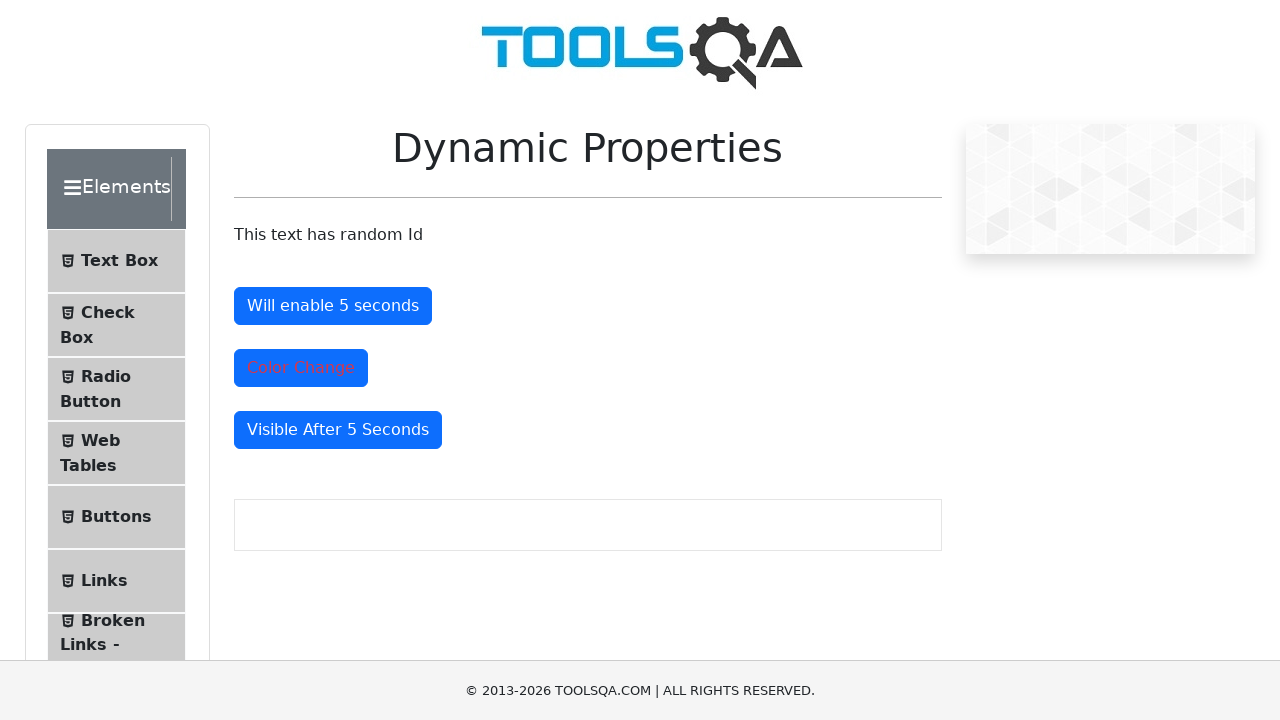